Tests checkbox functionality on a practice page by verifying a Senior Citizen Discount checkbox is initially unchecked, clicking it to select it, verifying it becomes selected, and confirming there are 6 checkboxes on the page.

Starting URL: https://rahulshettyacademy.com/dropdownsPractise/

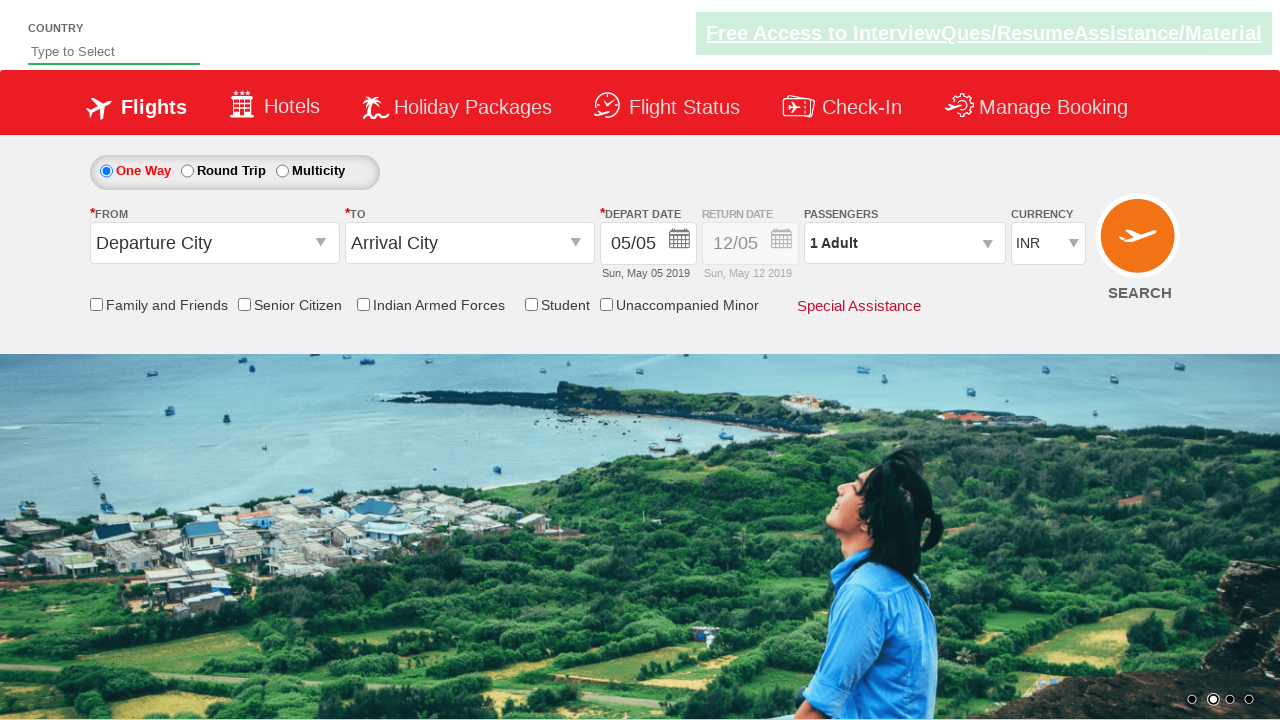

Waited for page to load (domcontentloaded)
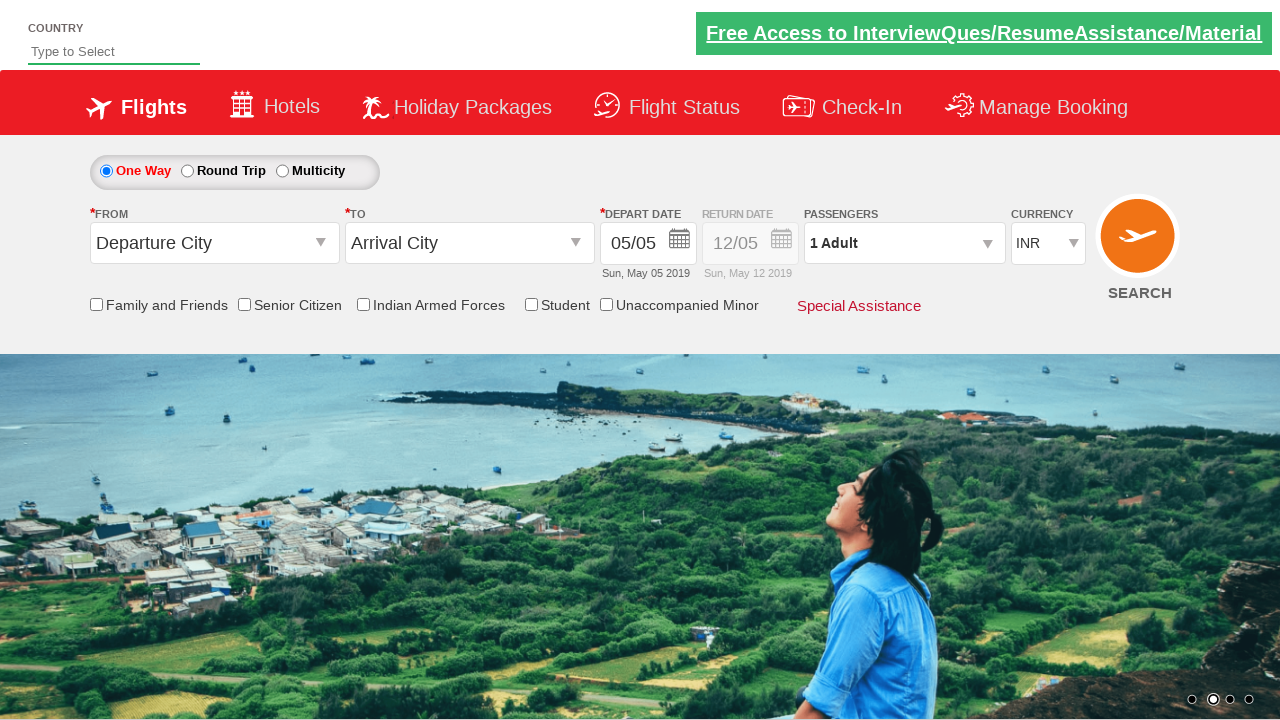

Located Senior Citizen Discount checkbox
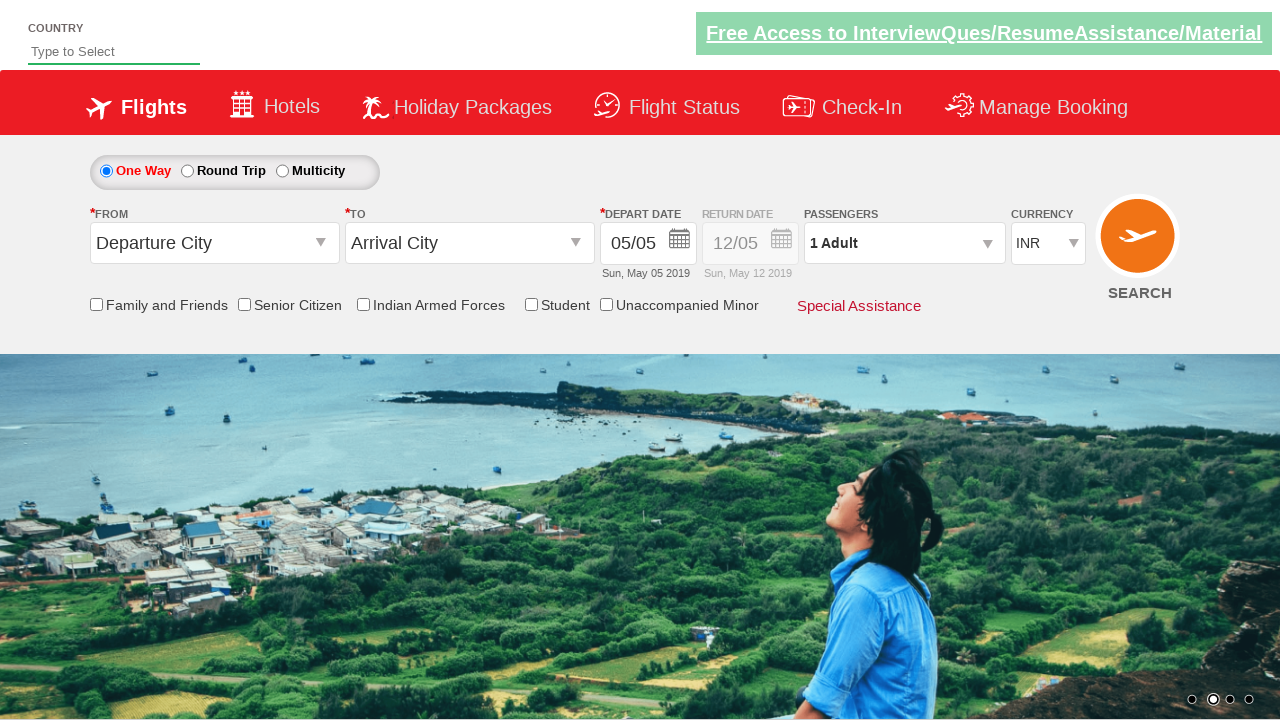

Verified Senior Citizen Discount checkbox is not checked initially
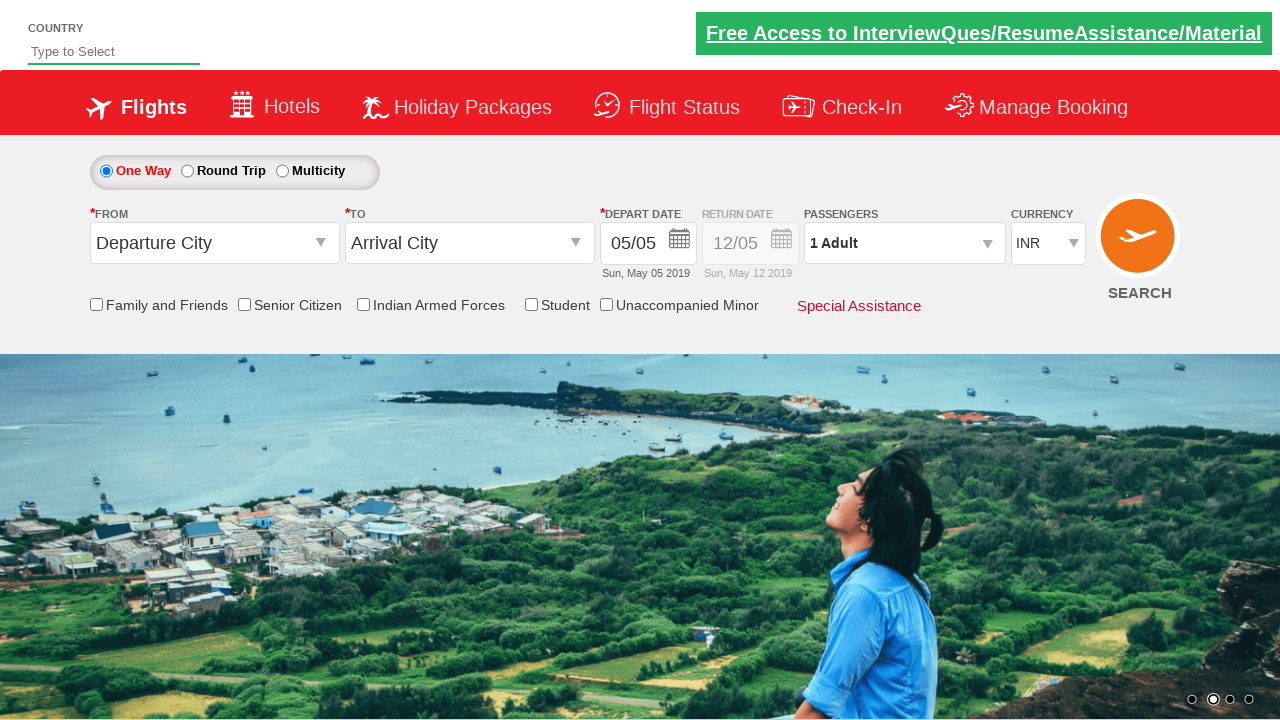

Clicked Senior Citizen Discount checkbox at (244, 304) on input[id*='ctl00_mainContent_chk_SeniorCitizenDiscount']
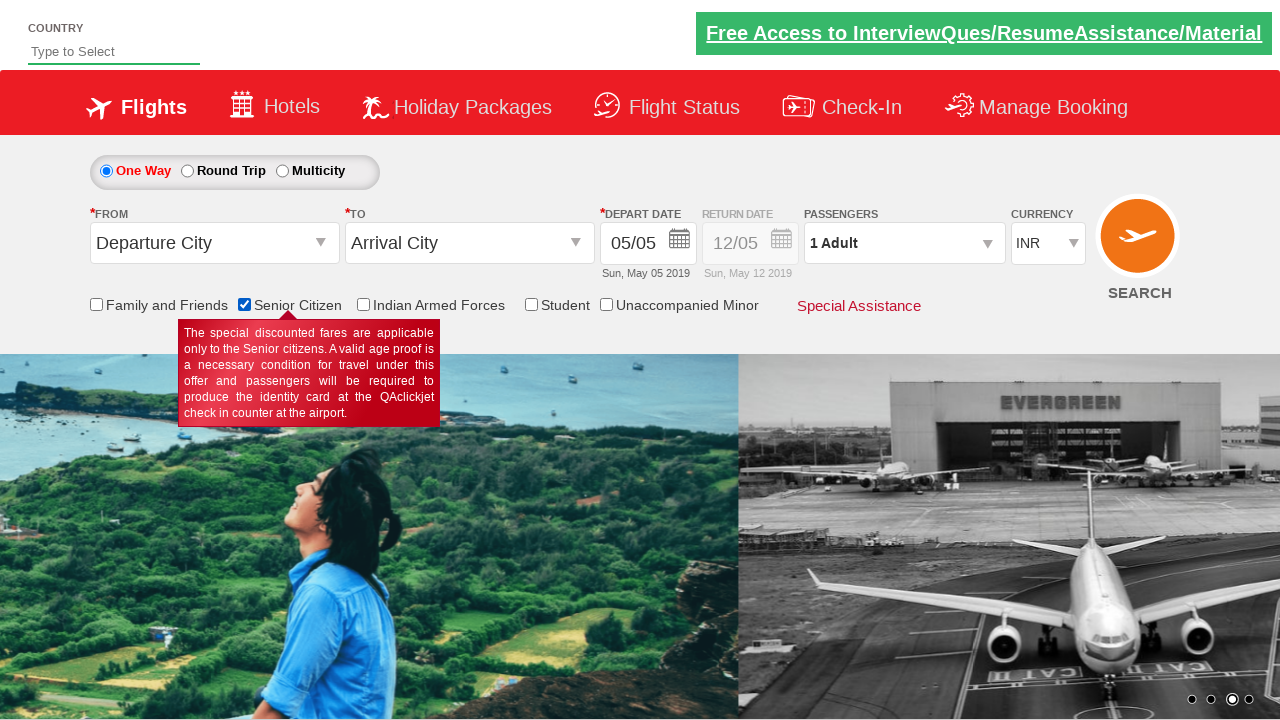

Verified Senior Citizen Discount checkbox is now checked
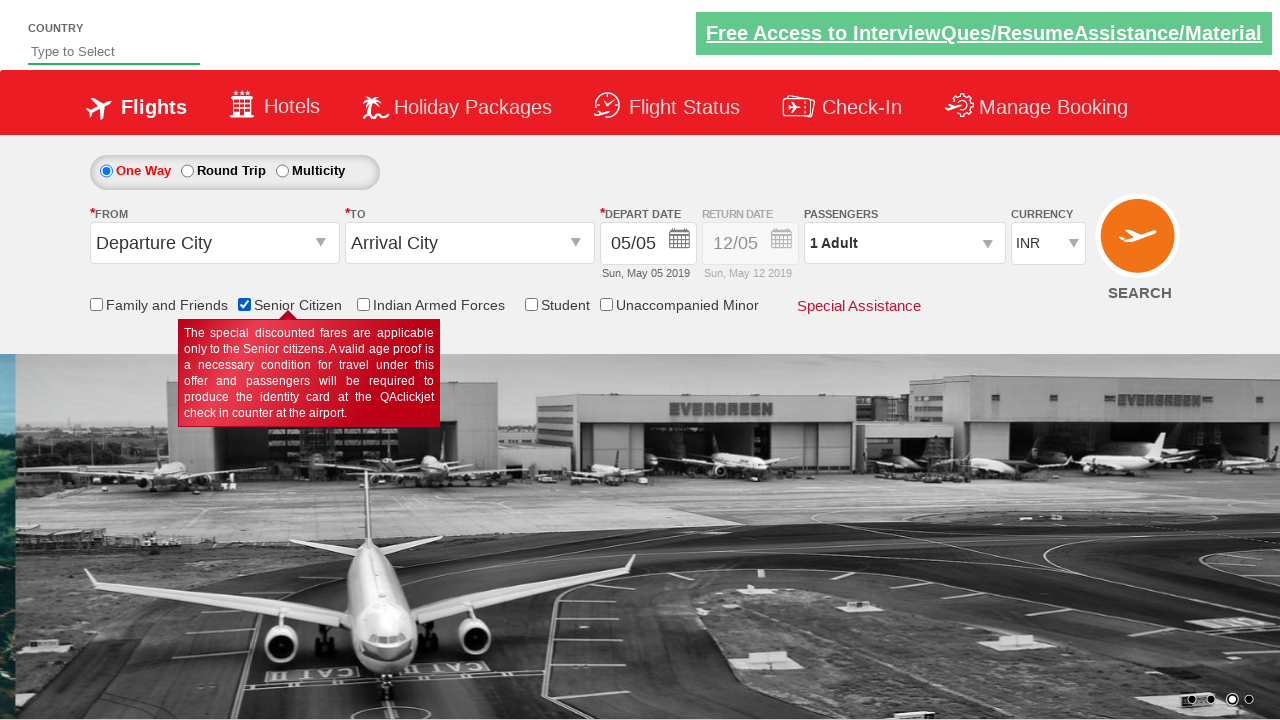

Located all checkboxes on the page
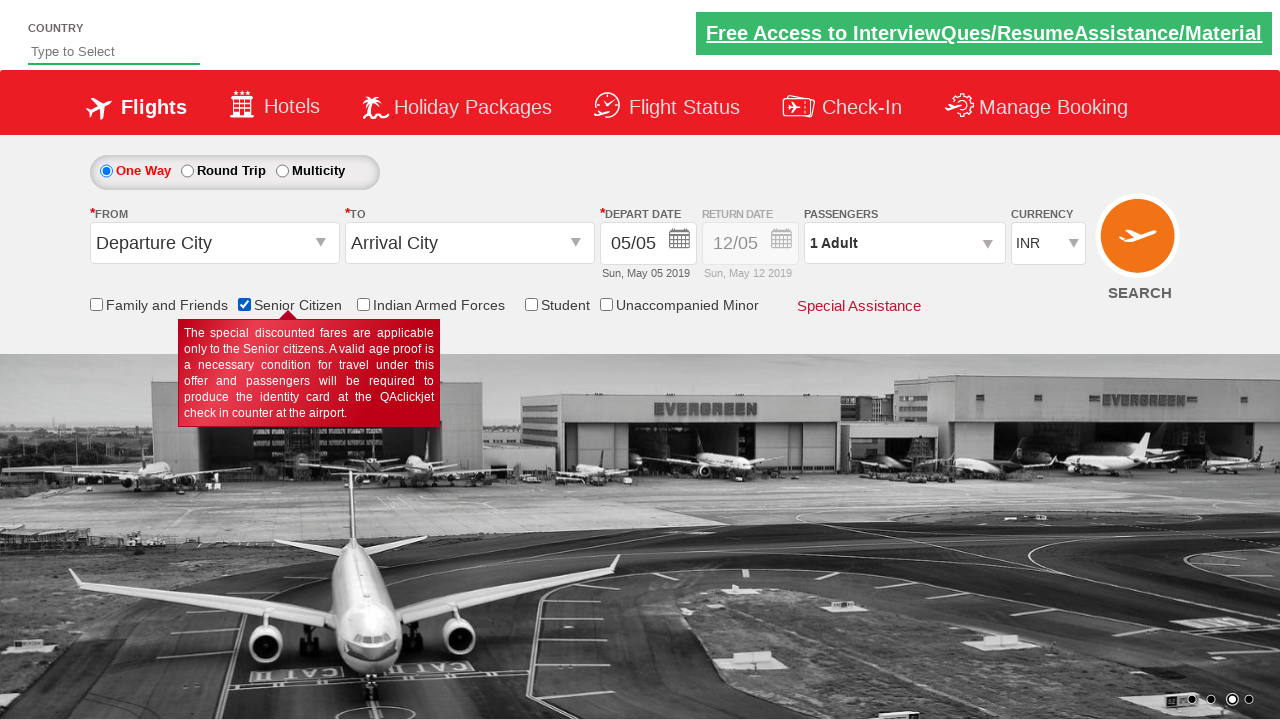

Verified there are 6 checkboxes on the page
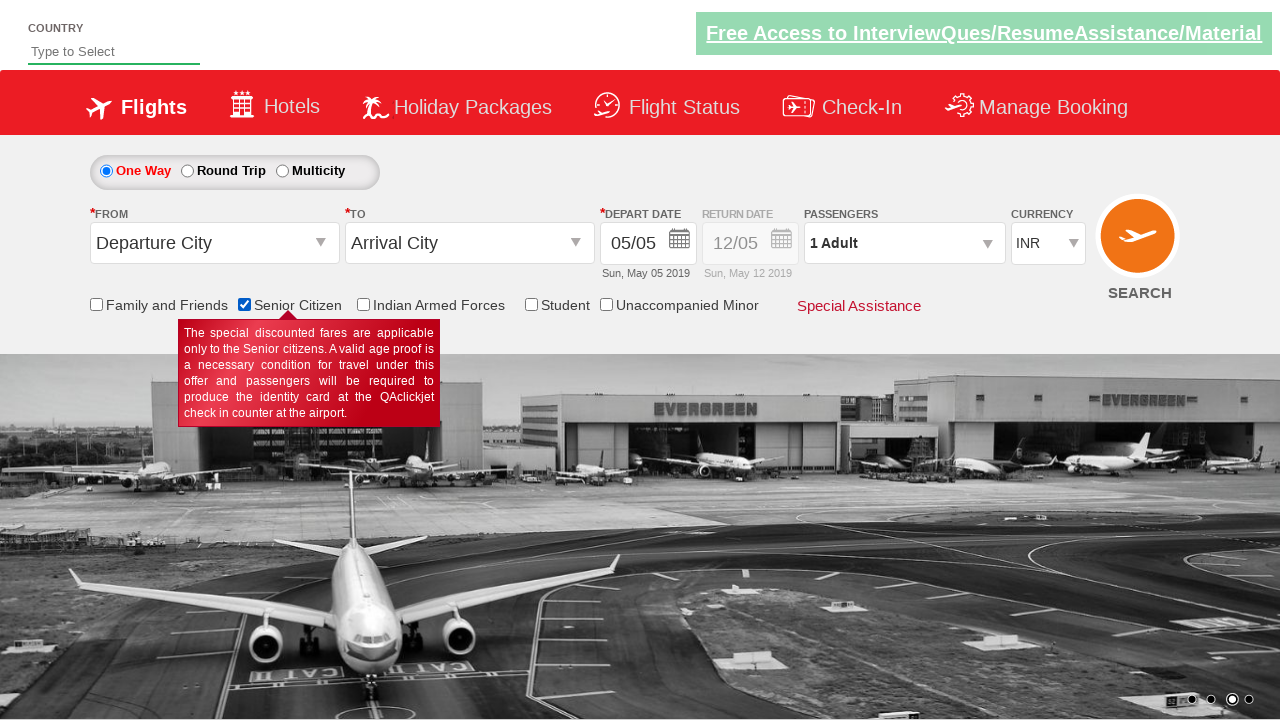

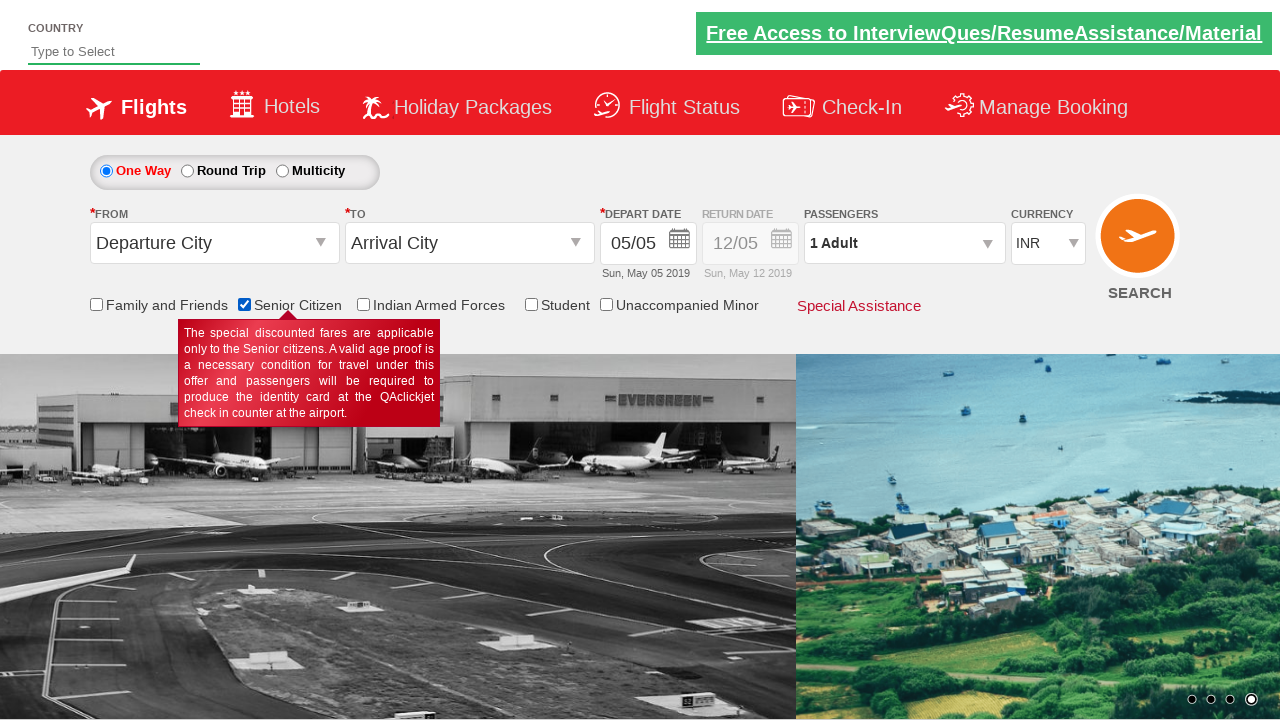